Tests navigation through mortgage calculator website by hovering over menu item and clicking on a submenu option

Starting URL: https://www.mortgagecalculator.org/

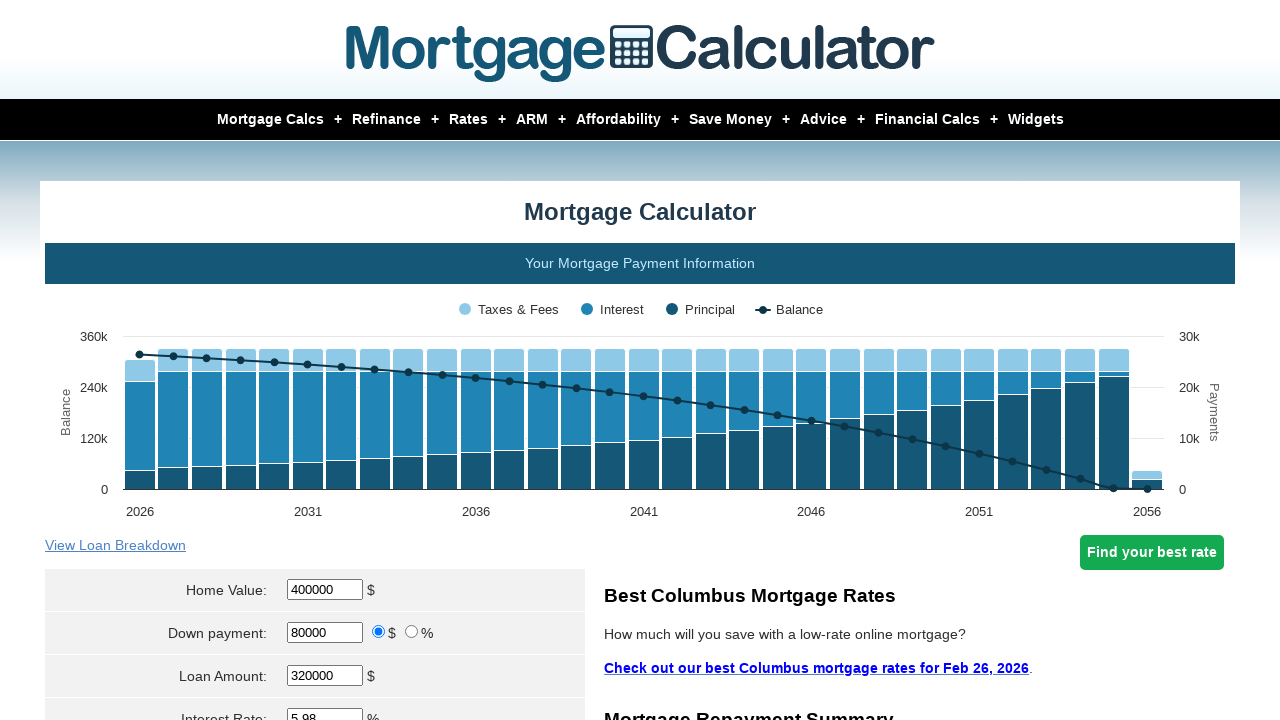

Hovered over 'Mortgage Calcs' menu item at (270, 120) on a:text('Mortgage Calcs')
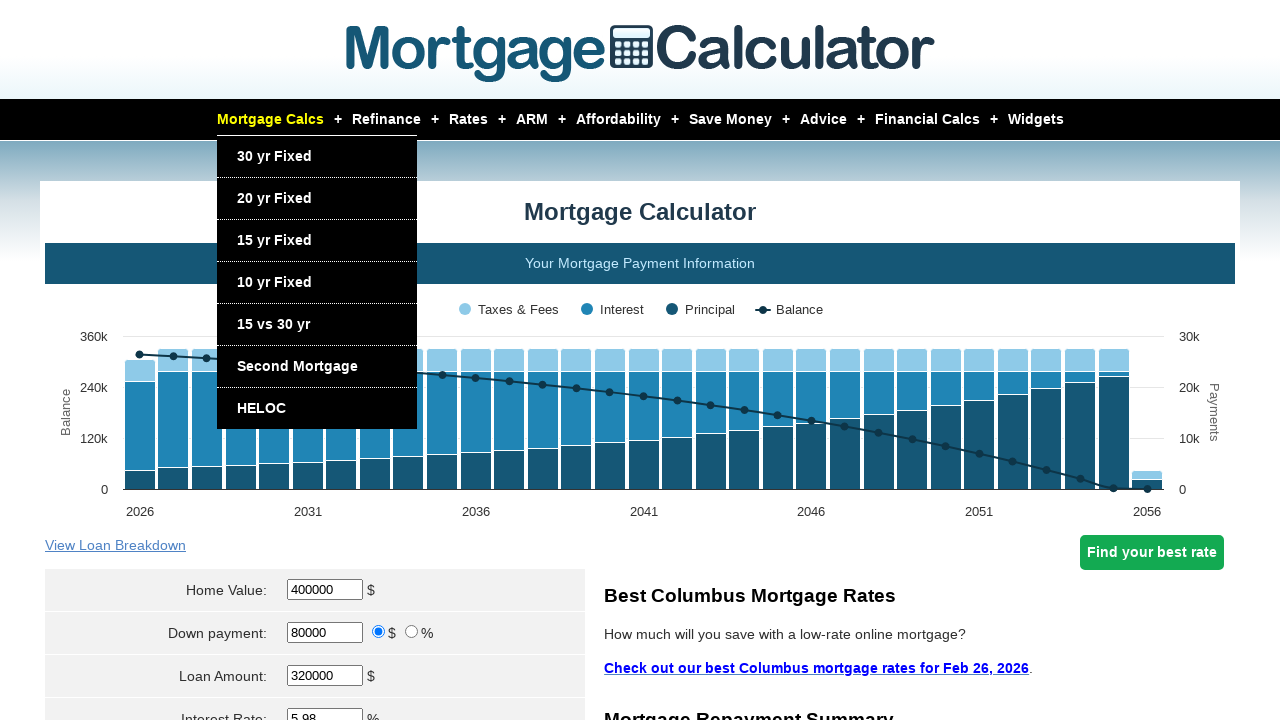

Clicked on '30 yr Fixed' submenu option at (274, 156) on a:text('30 yr Fixed')
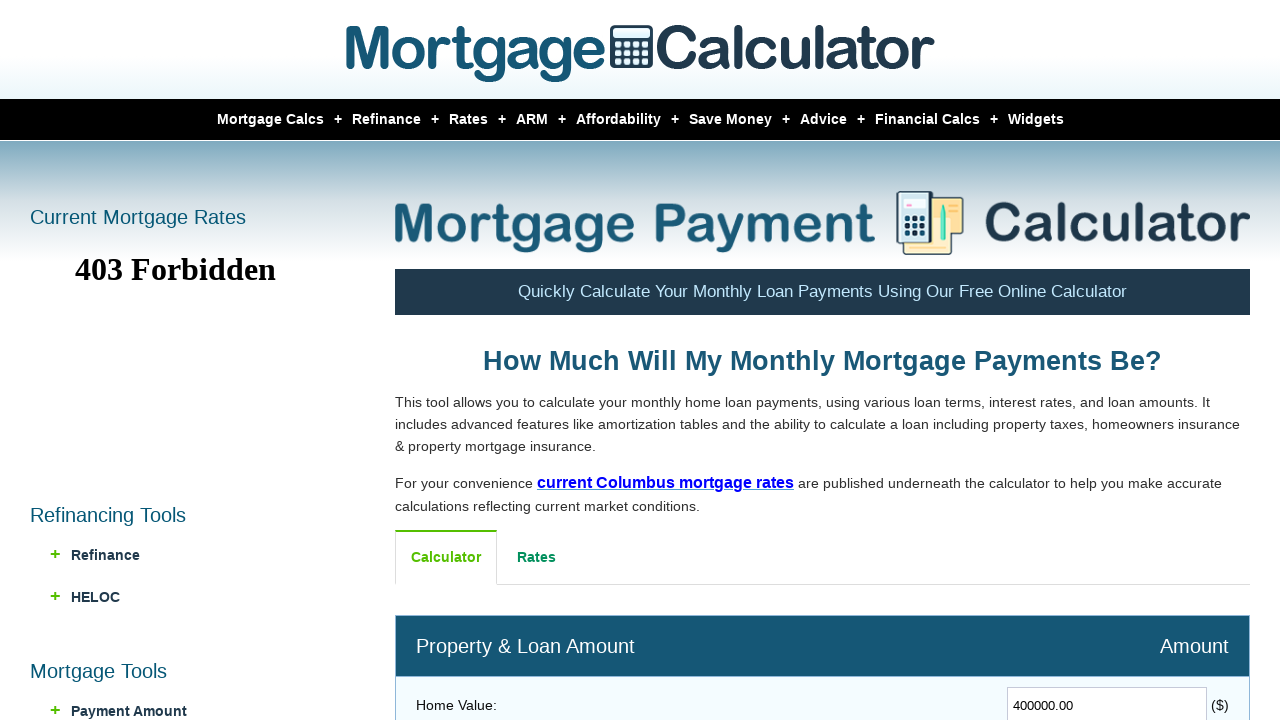

Page loaded and h6 element appeared
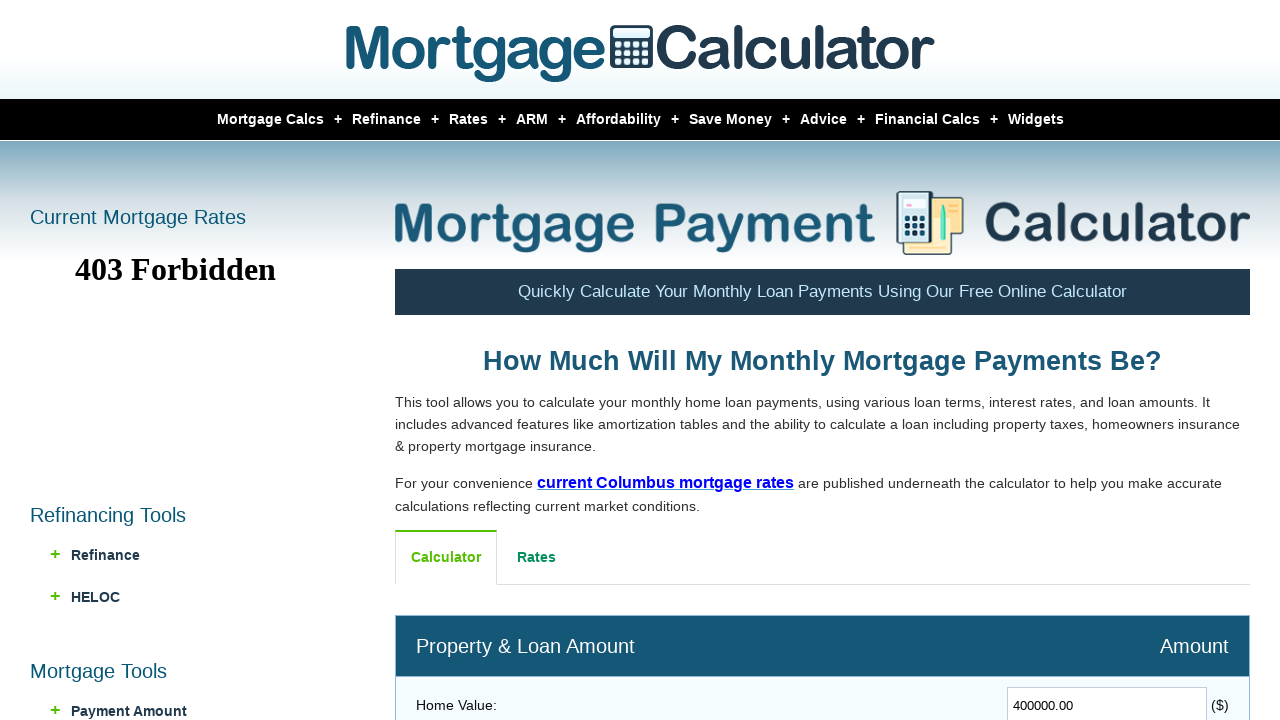

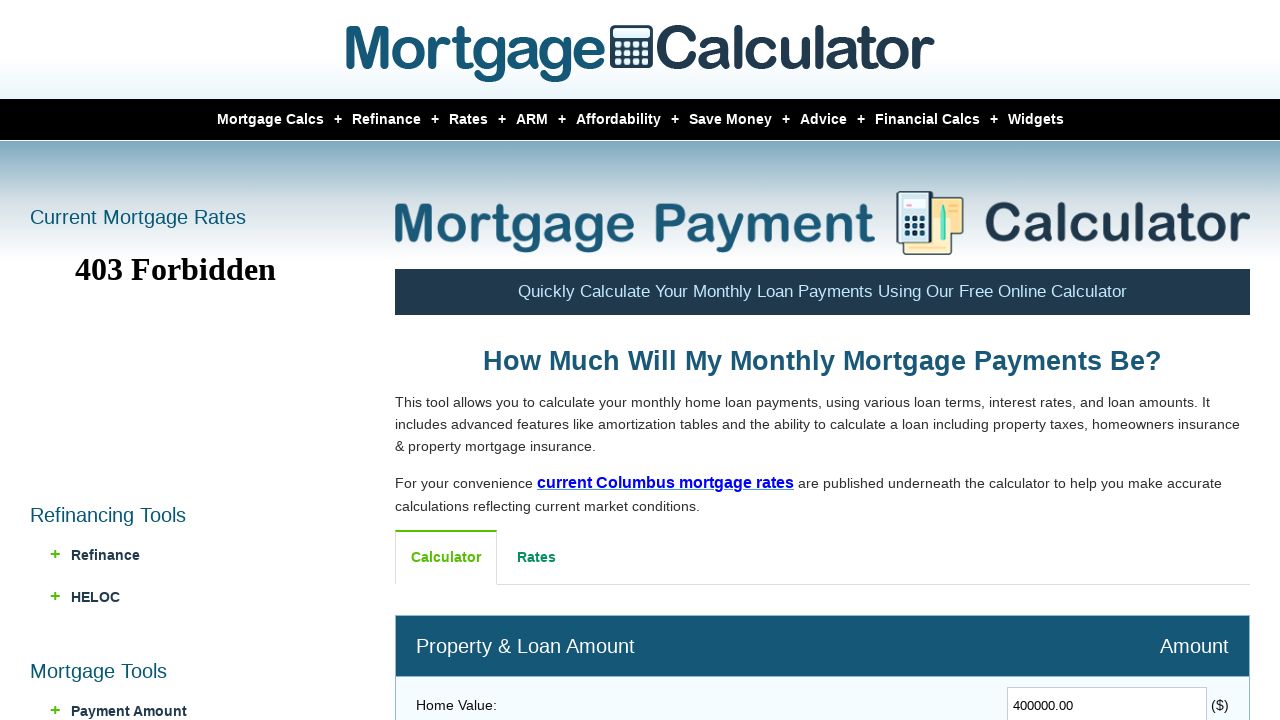